Navigates through a multi-level dropdown menu by hovering over "Courses", then "Software Testing", and clicking on "Selenium Certification Training"

Starting URL: http://greenstech.in/selenium-course-content.html

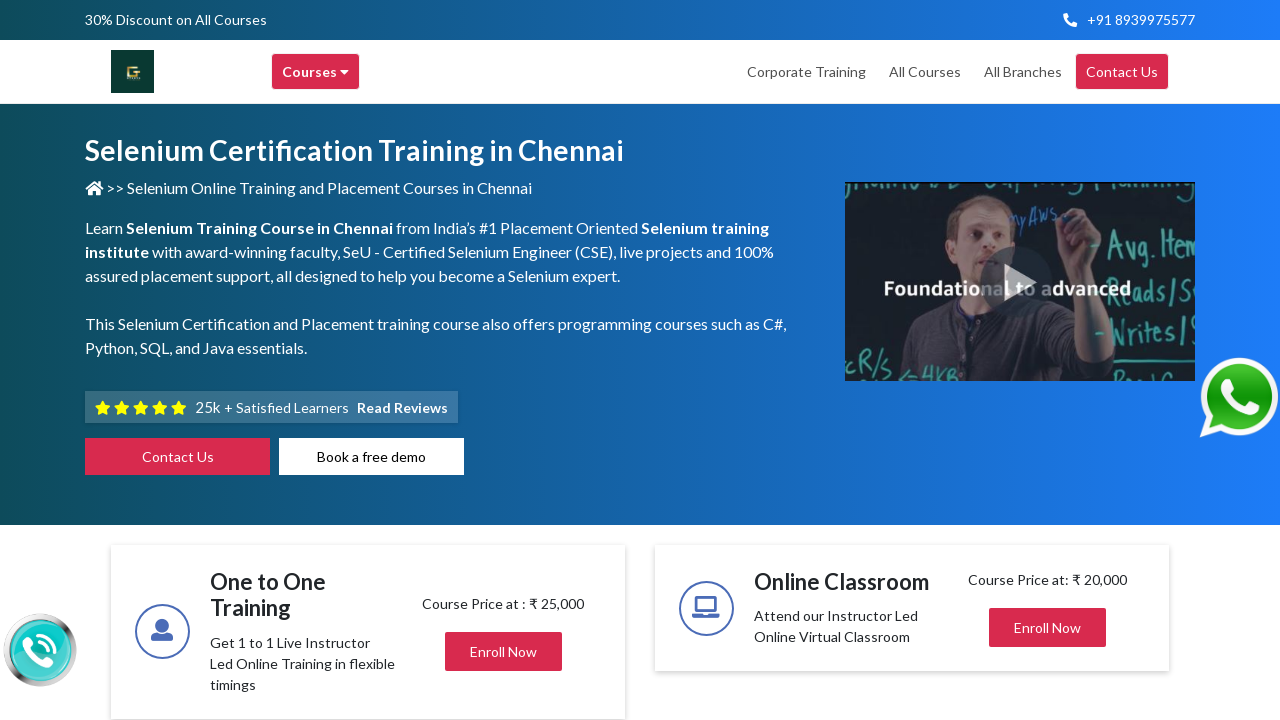

Hovered over 'Courses' menu item at (316, 72) on div[title='Courses']
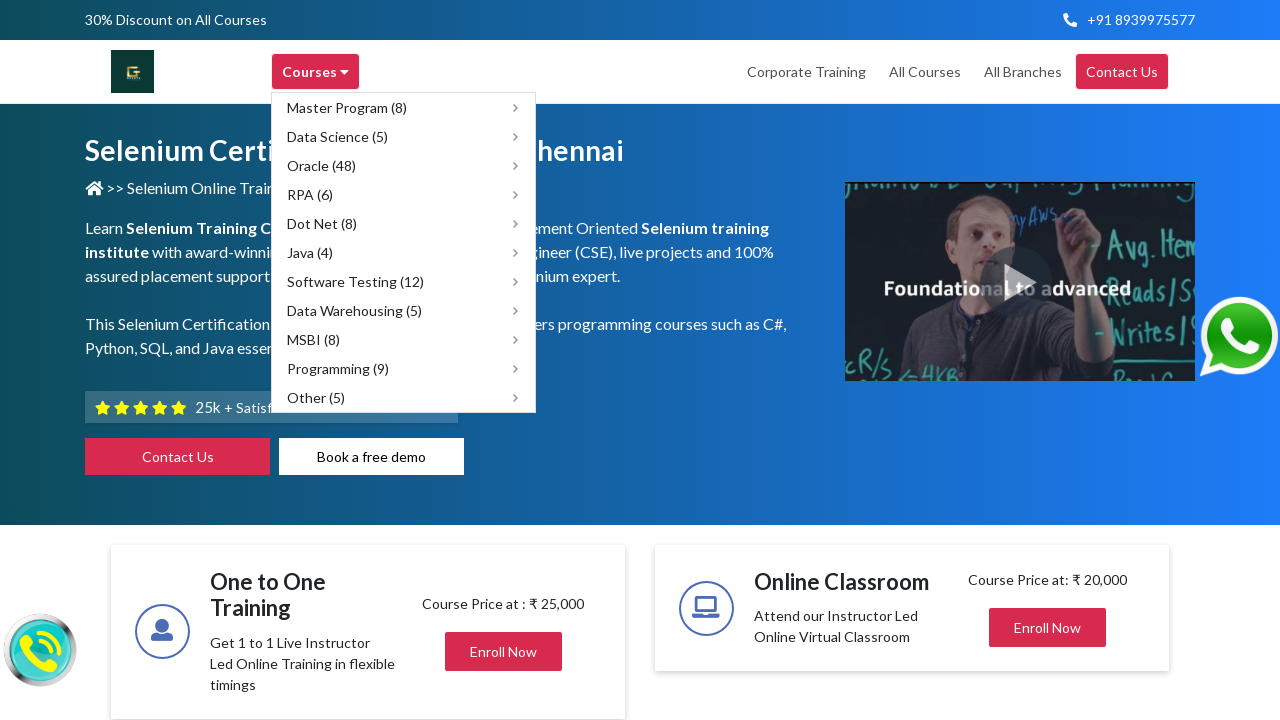

Hovered over 'Software Testing' submenu at (404, 282) on div[title='Software Testing']
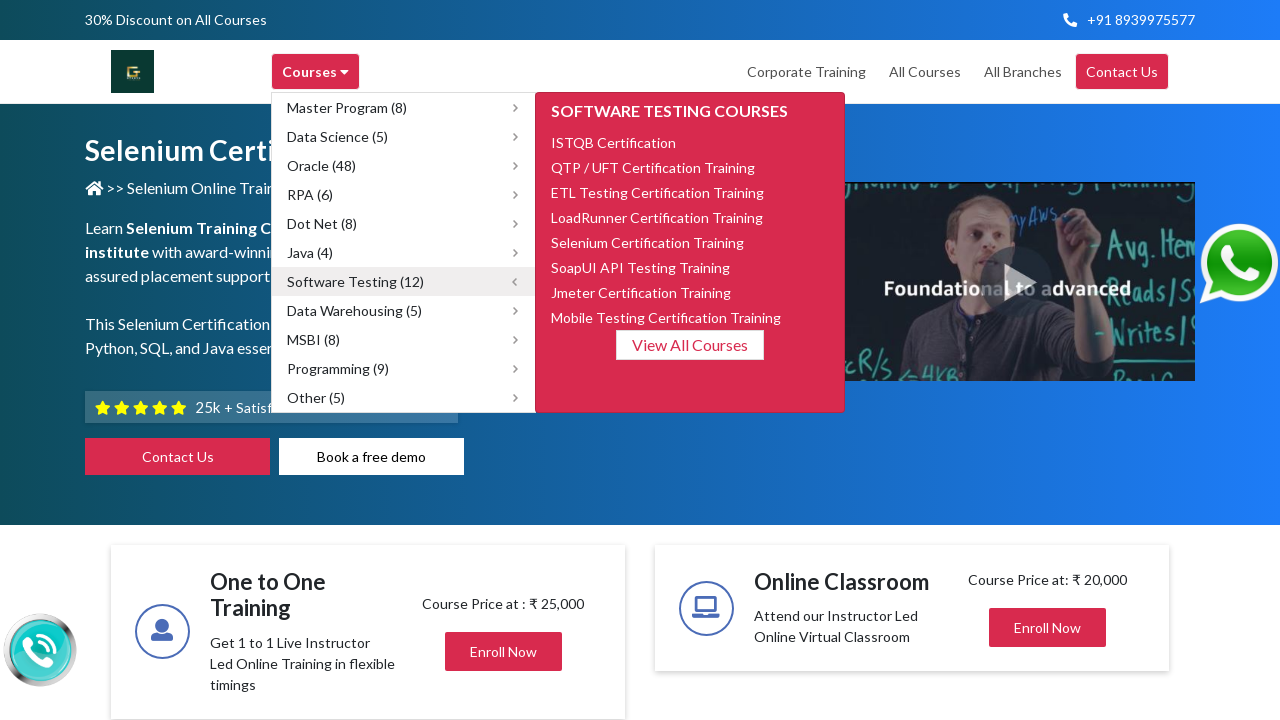

Clicked on 'Selenium Certification Training' link at (648, 242) on span:text('Selenium Certification Training')
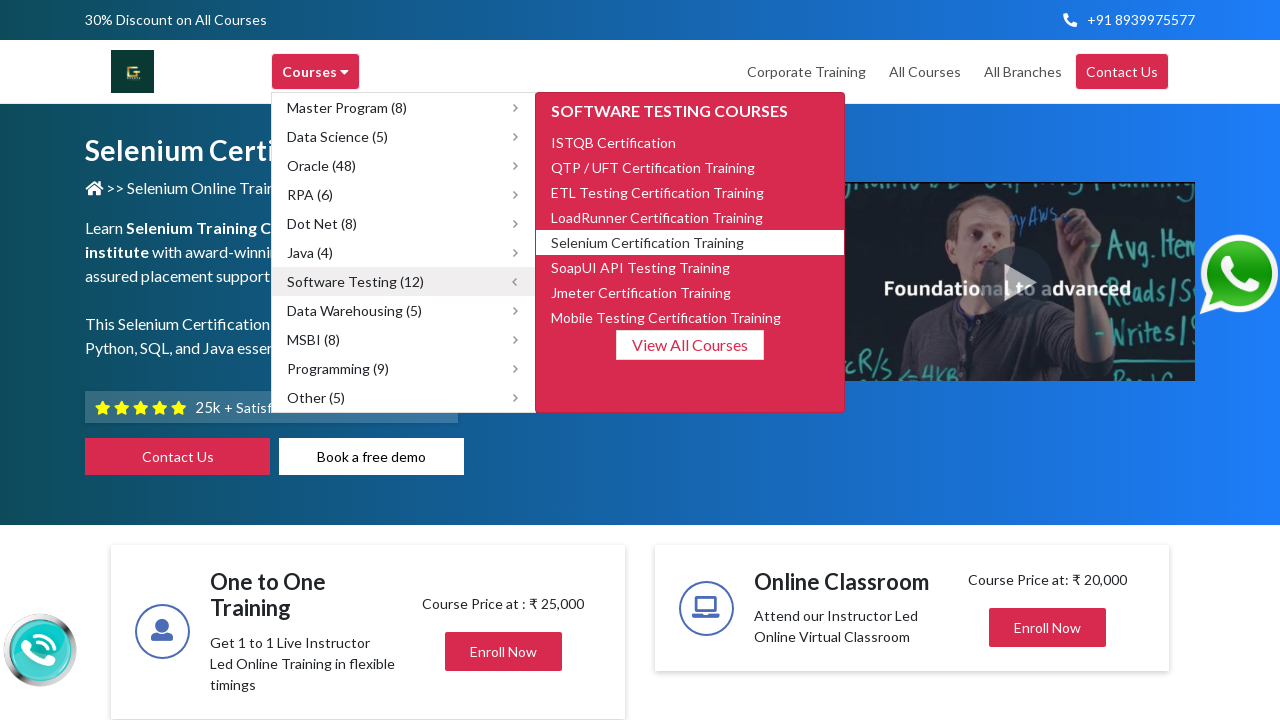

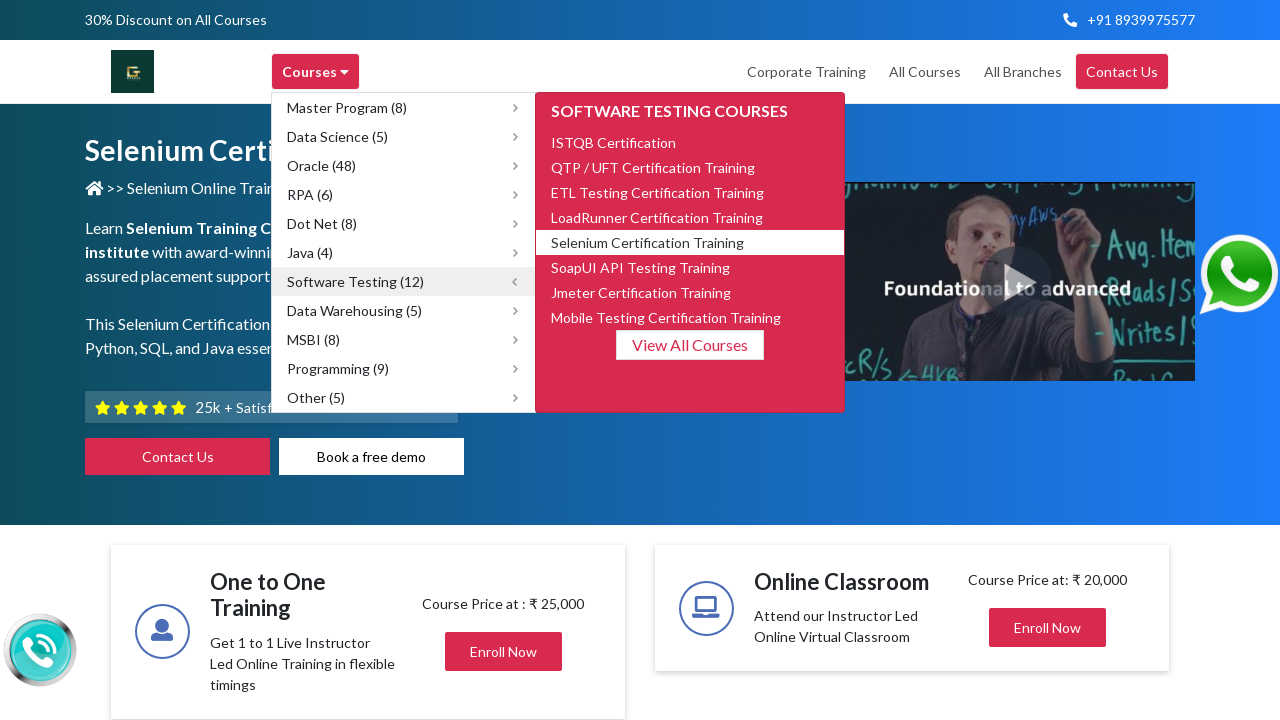